Launches the Bajaj Auto website and verifies the page loads successfully

Starting URL: https://www.bajajauto.com/

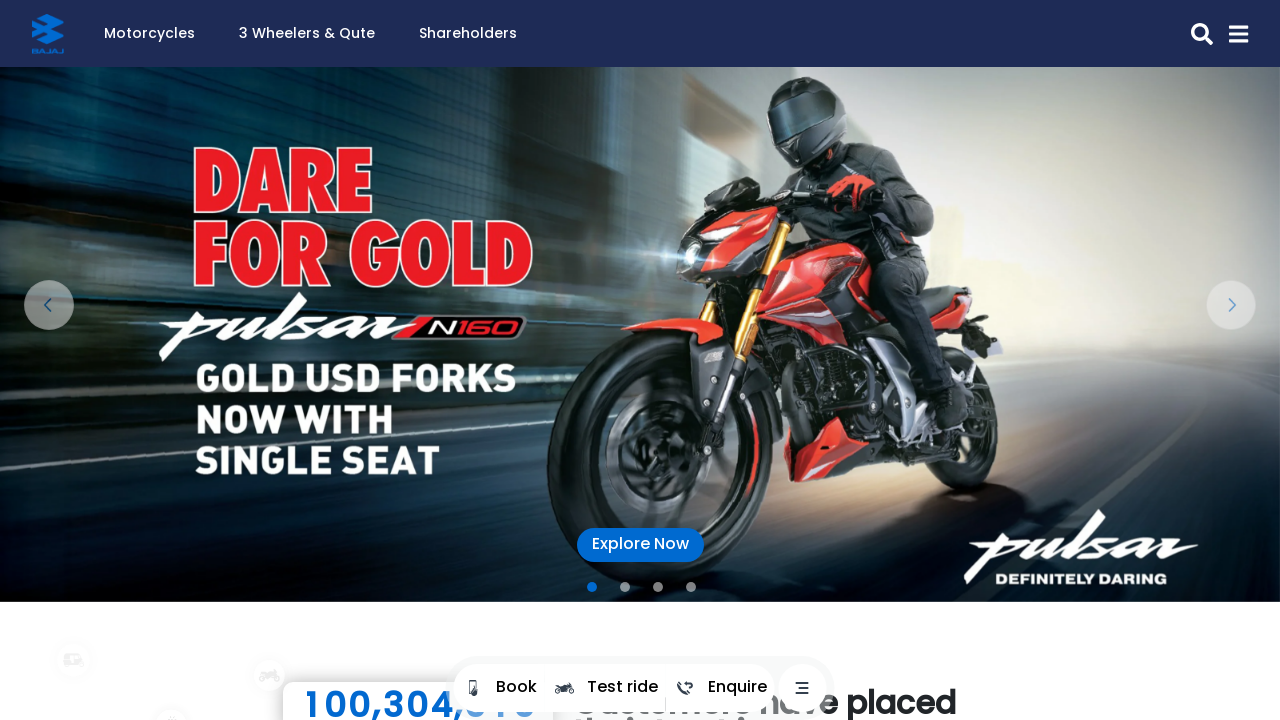

Waited for page DOM to load completely
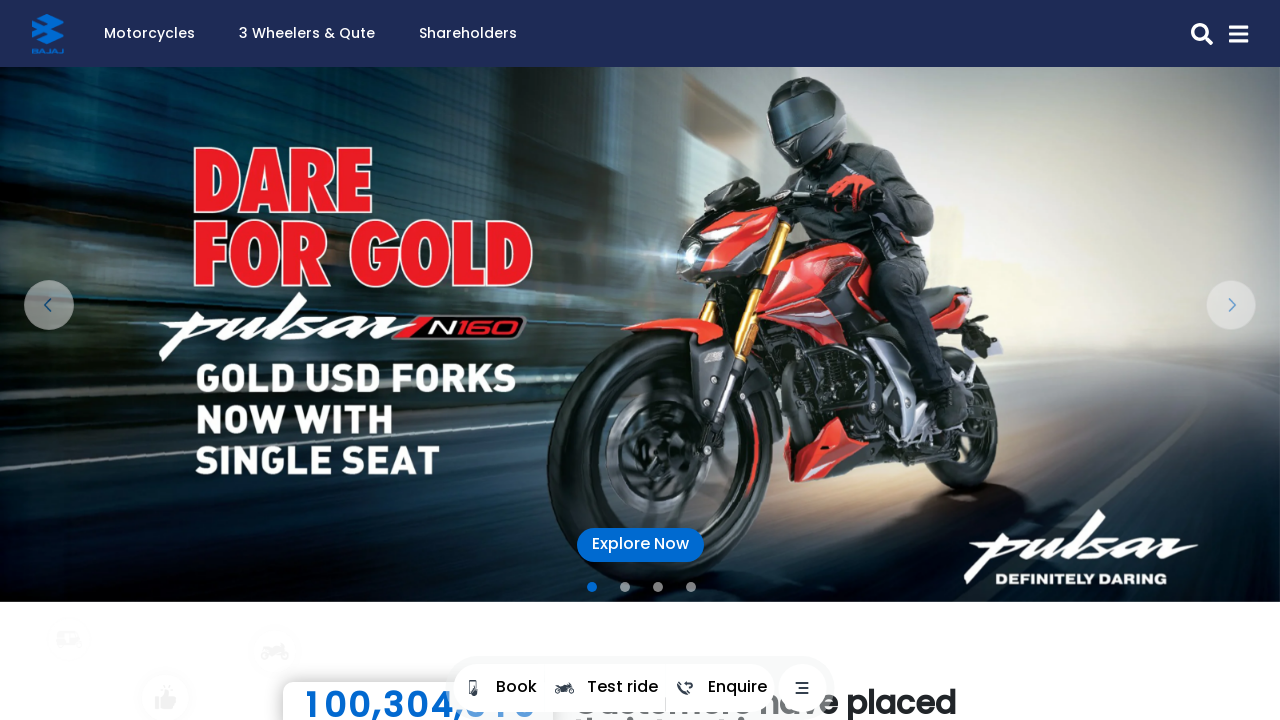

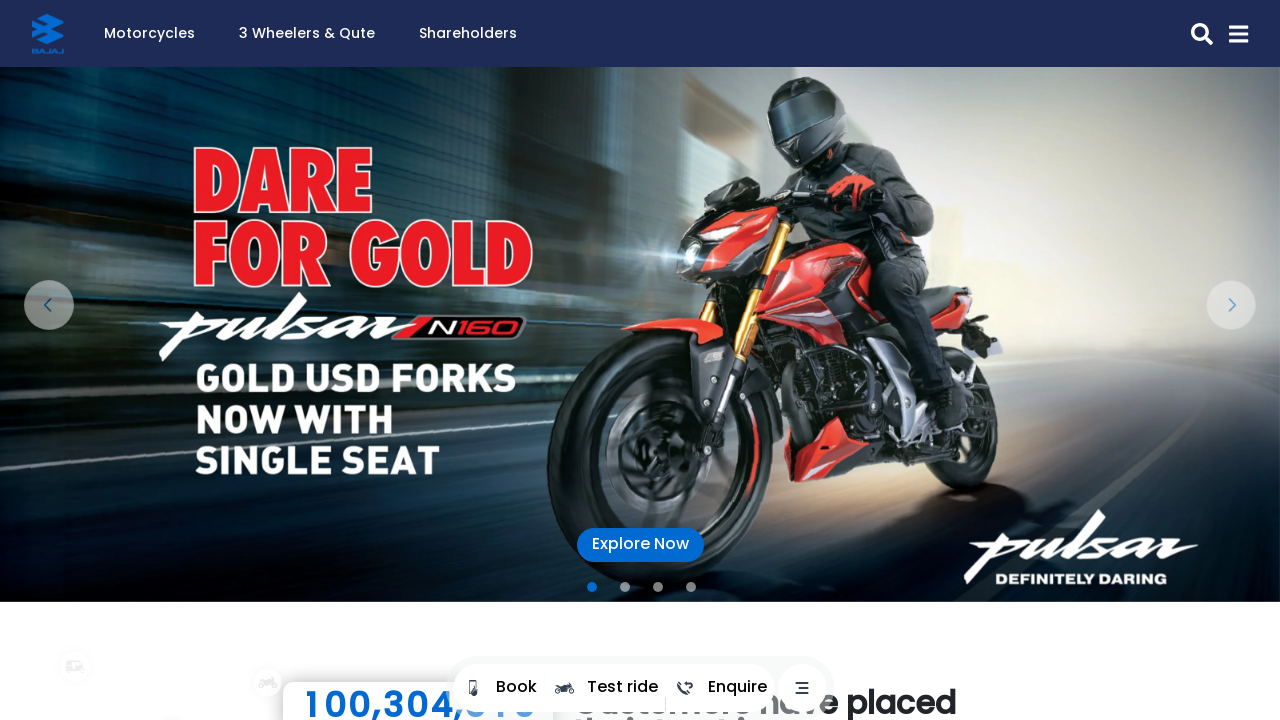